Tests JavaScript prompt popup functionality by clicking a button that triggers a prompt dialog and entering text before accepting

Starting URL: https://the-internet.herokuapp.com/javascript_alerts

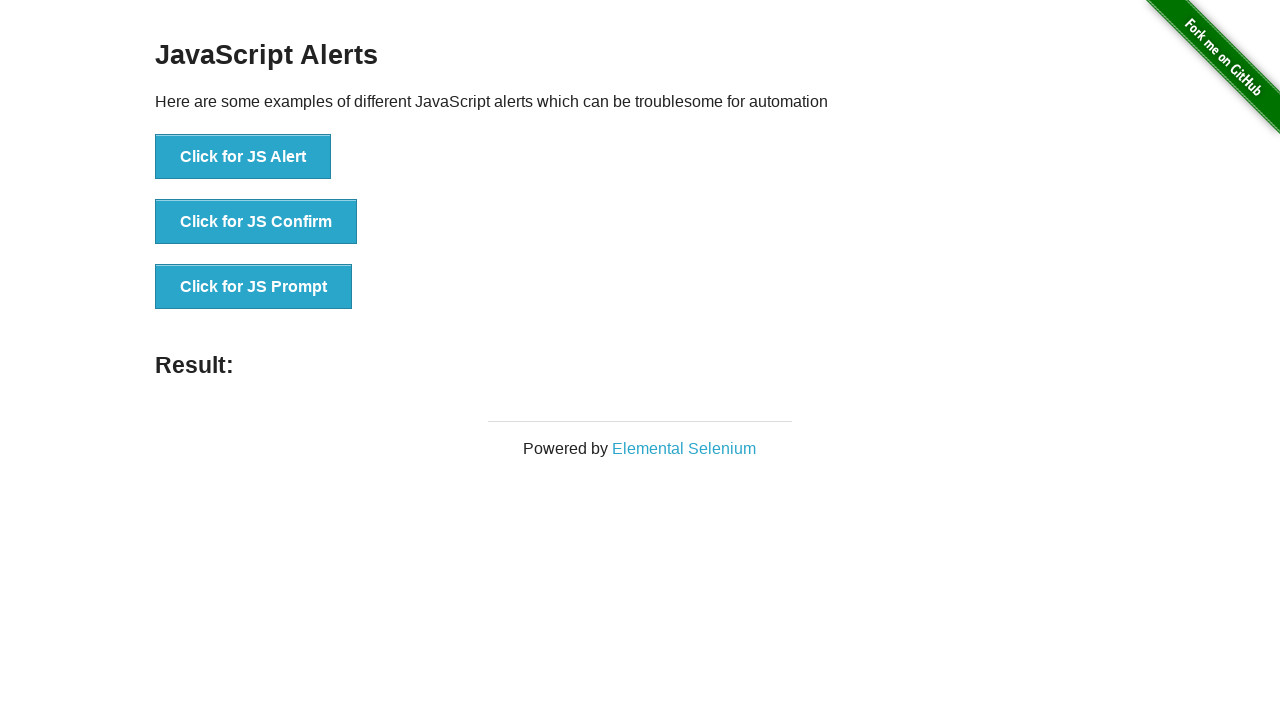

Set up dialog handler to accept prompt with text 'Arbaz'
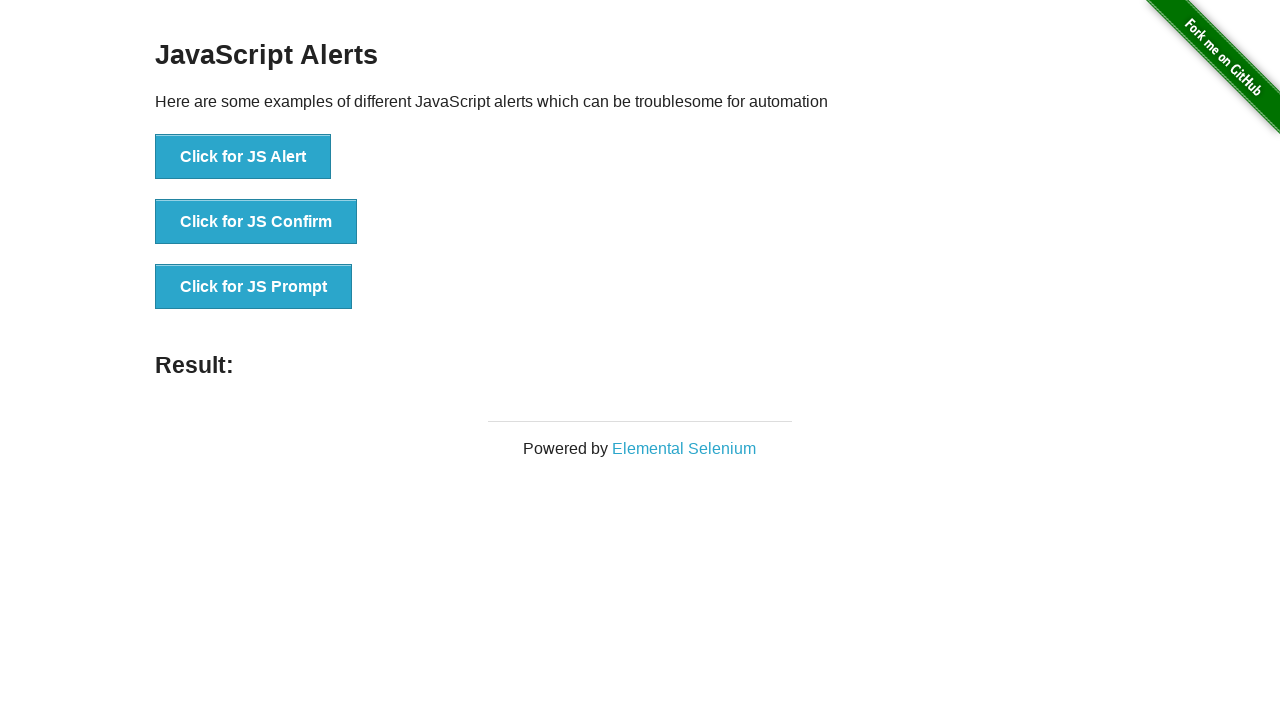

Clicked 'Click for JS Prompt' button to trigger prompt dialog at (254, 287) on internal:role=button[name="Click for JS Prompt"i]
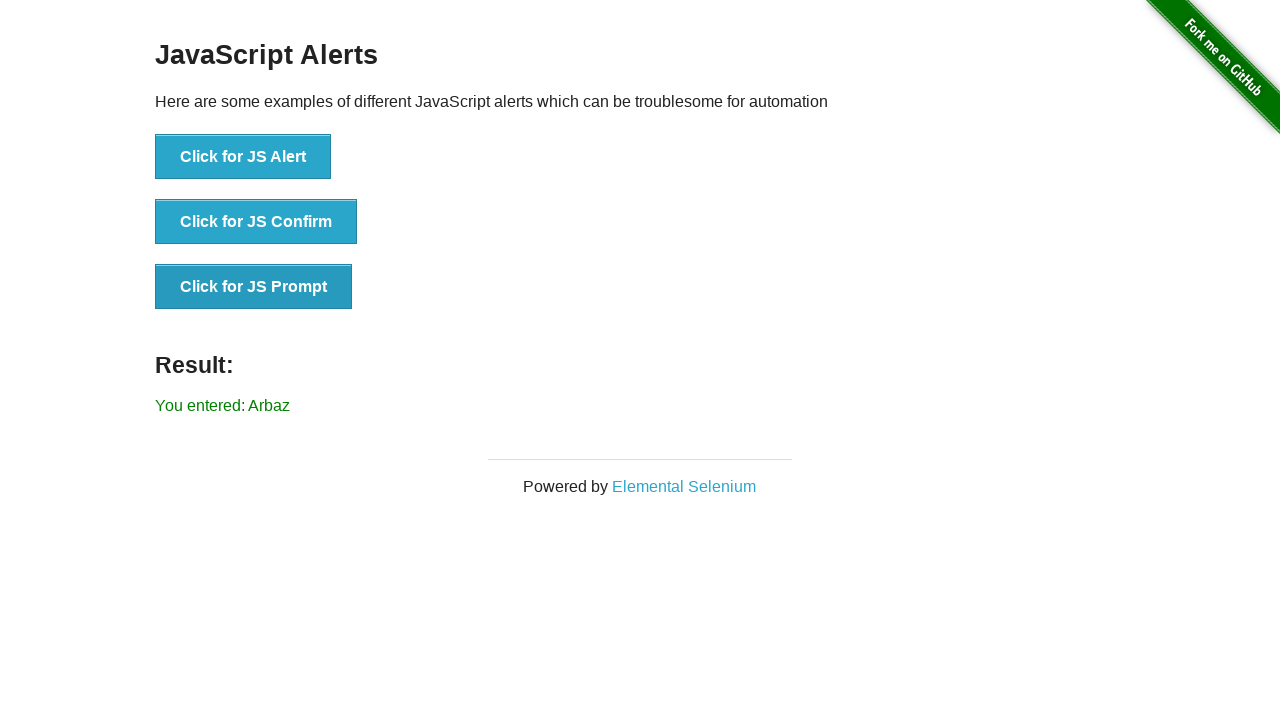

Waited 500ms for dialog to be processed
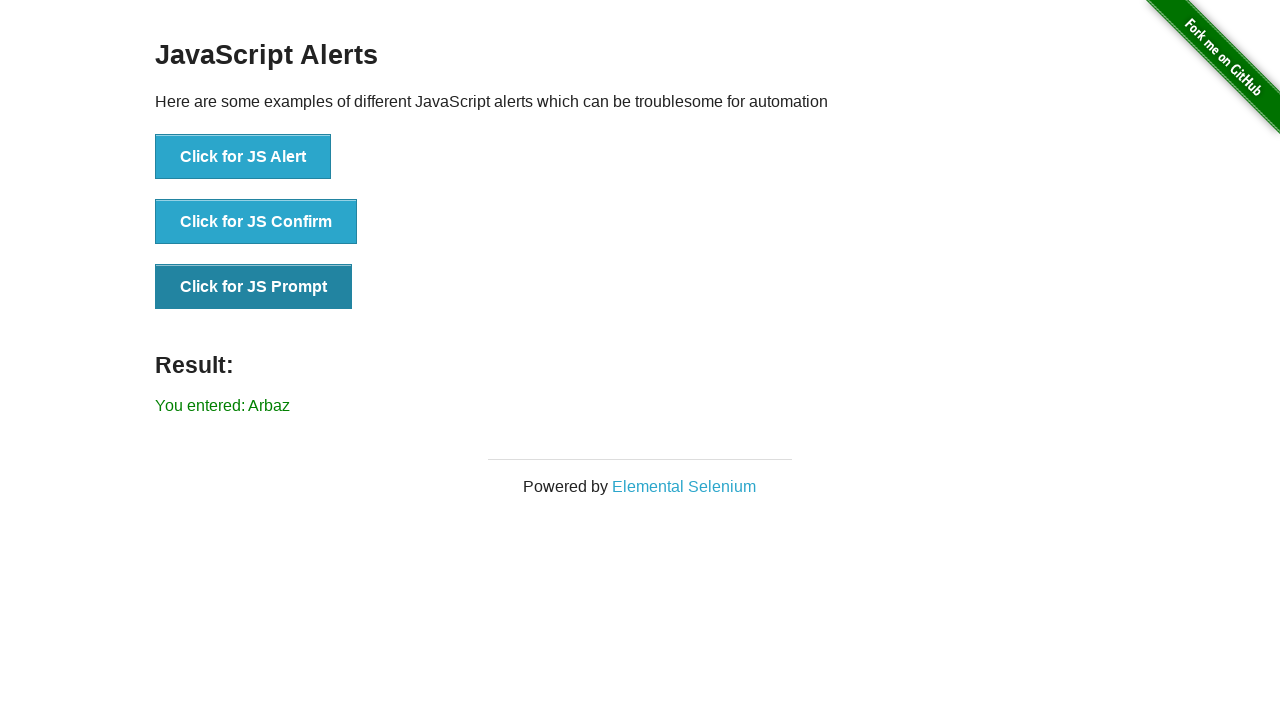

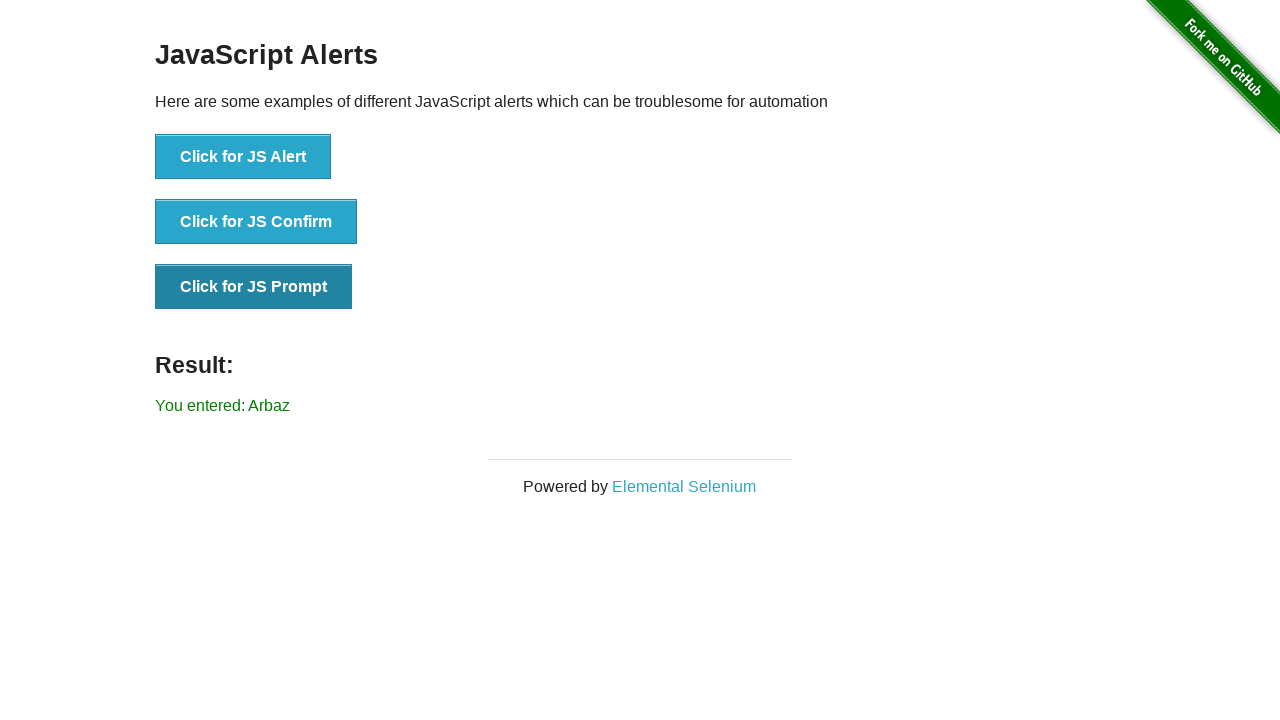